Tests dynamic content loading by clicking a start button, waiting for the loading indicator to disappear, and verifying the result text becomes visible.

Starting URL: https://the-internet.herokuapp.com/dynamic_loading/1

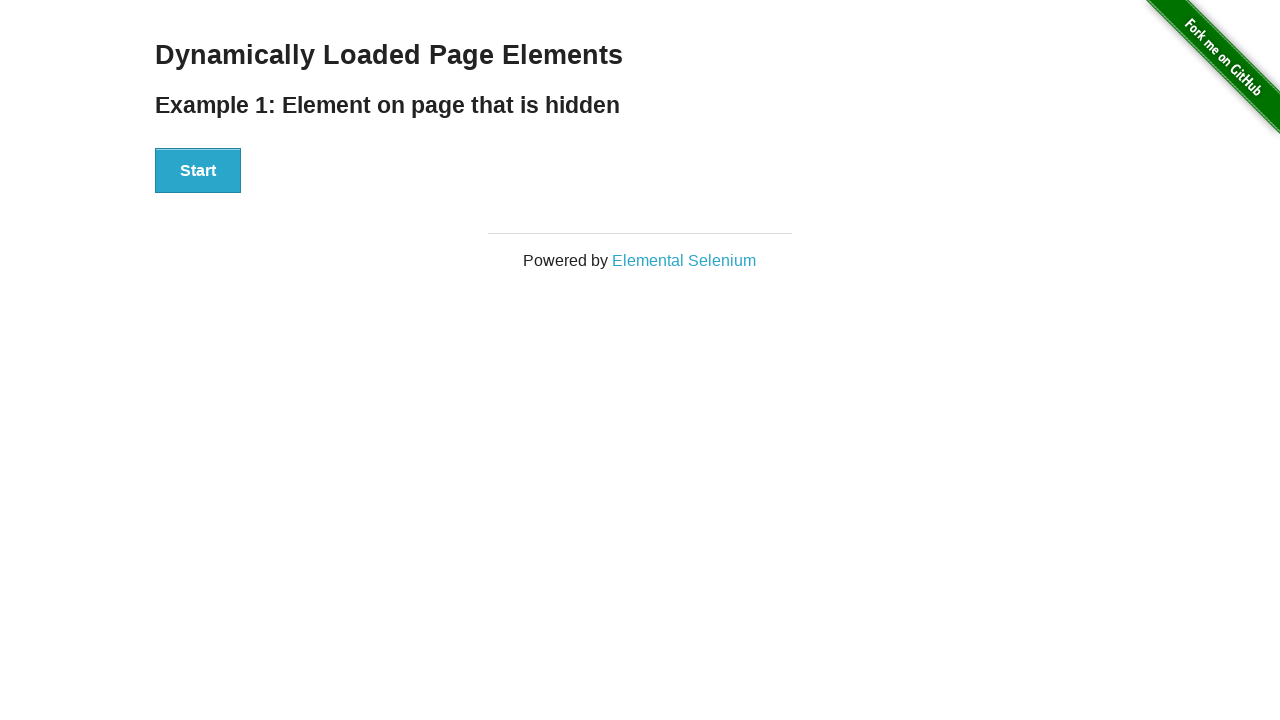

Clicked start button to trigger dynamic loading at (198, 171) on xpath=//div[@id='start']/button
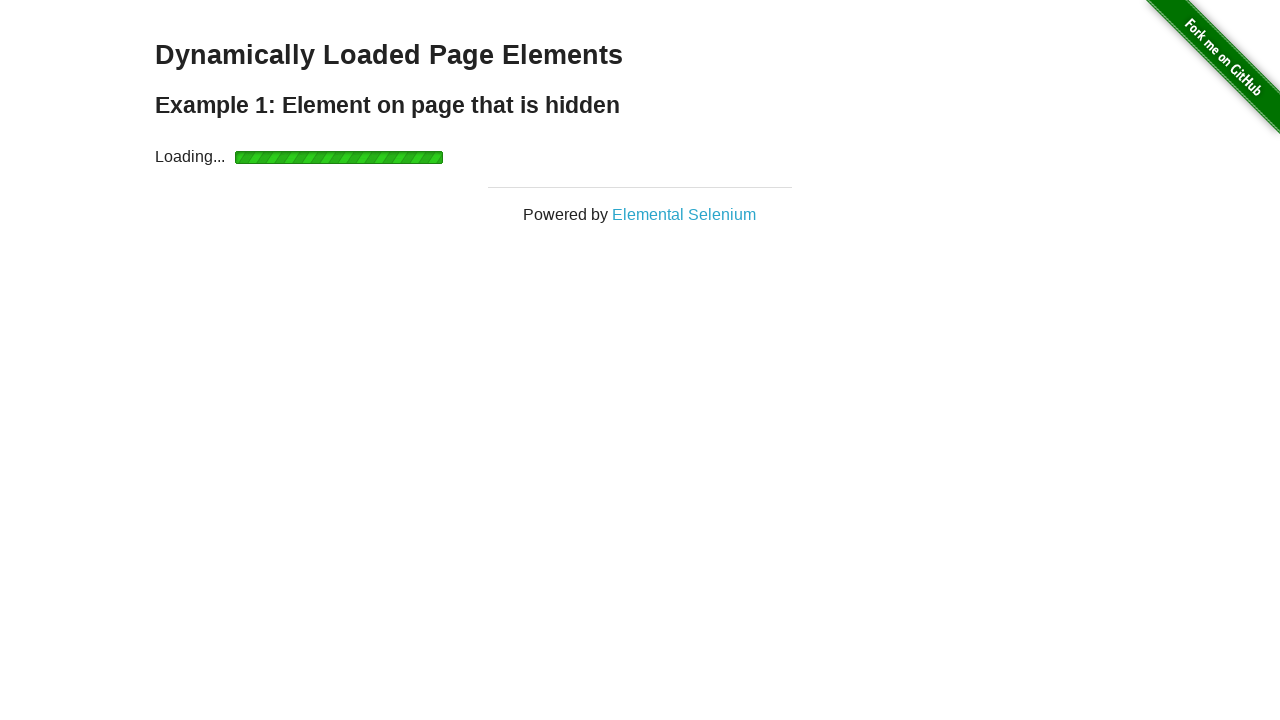

Loading indicator disappeared
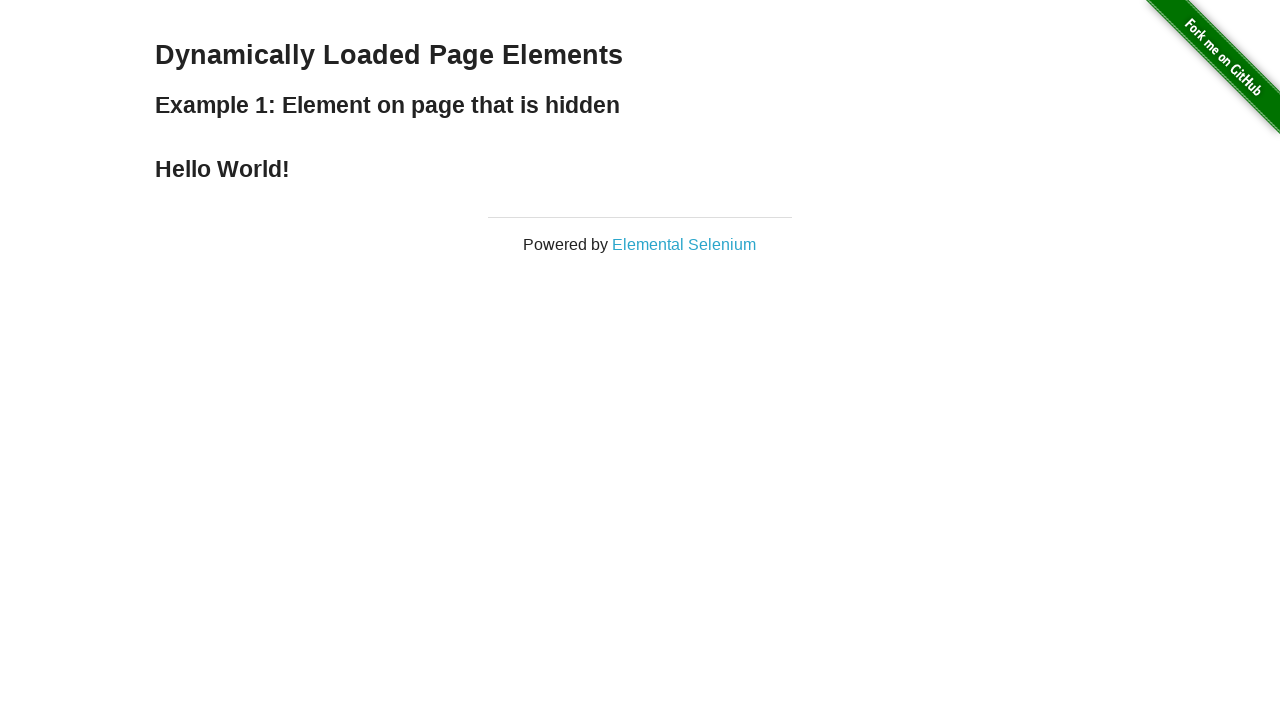

Finish text became visible
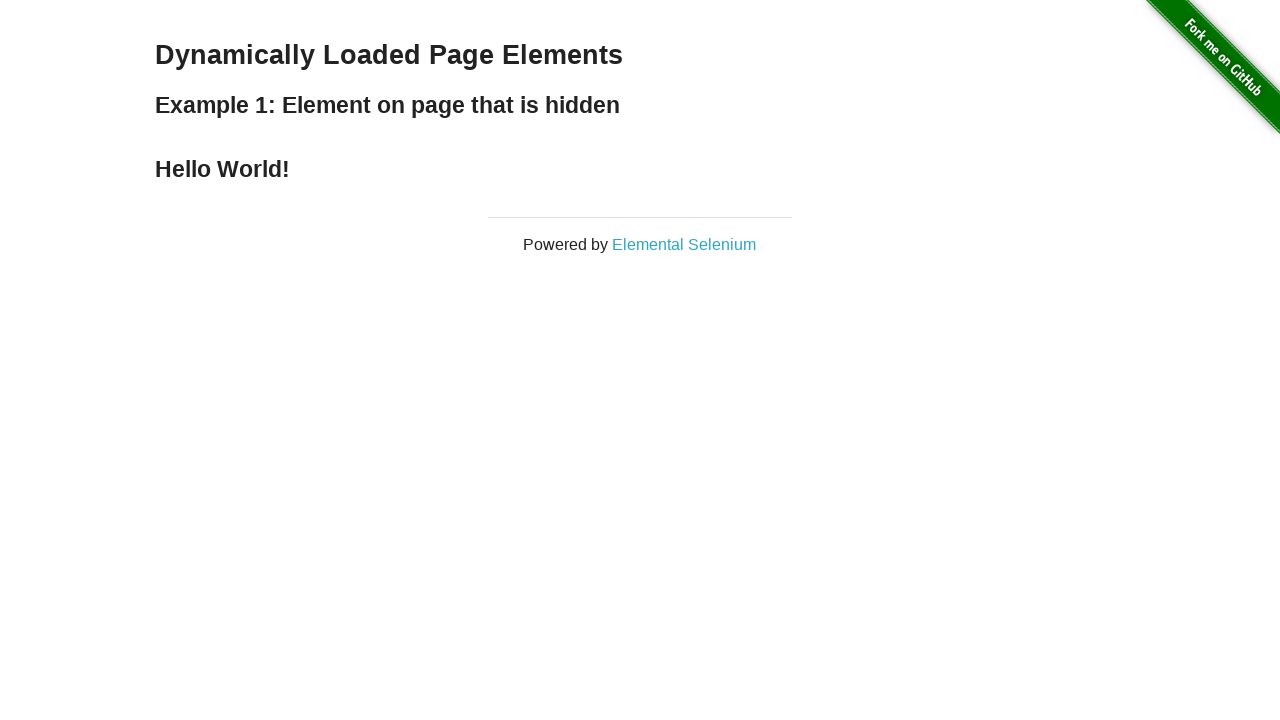

Retrieved finish text: Hello World!
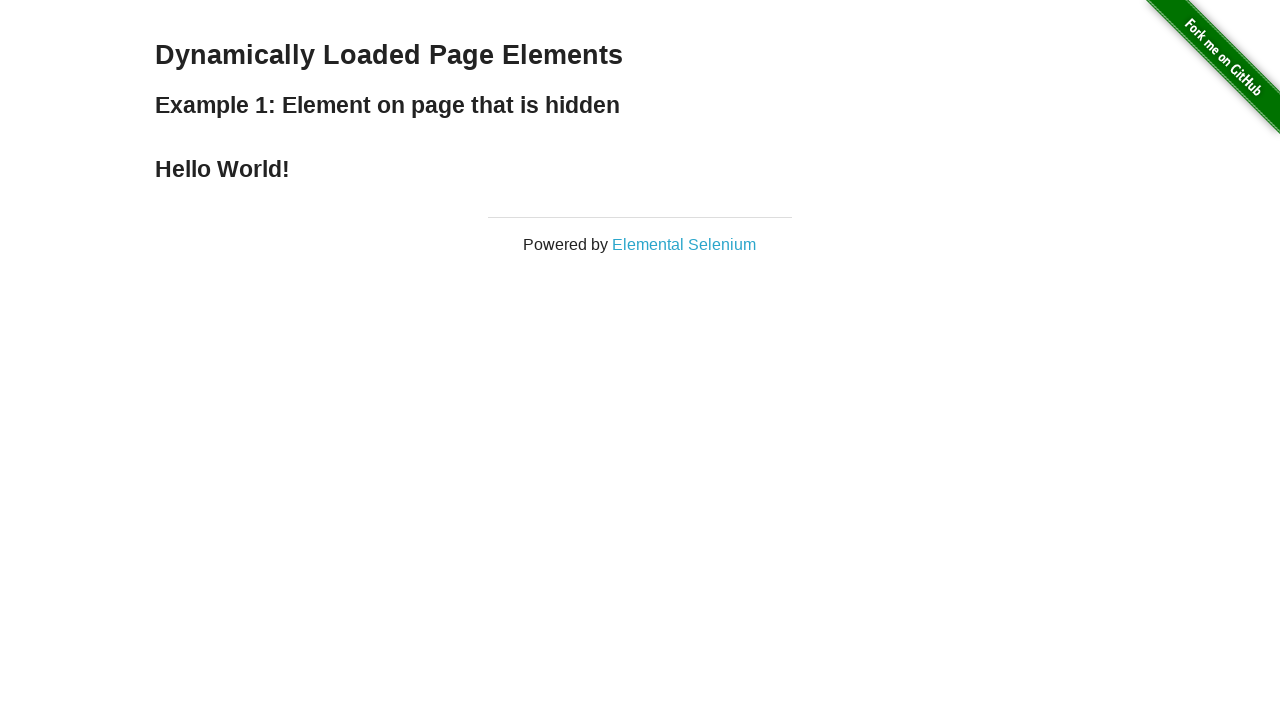

Printed result text
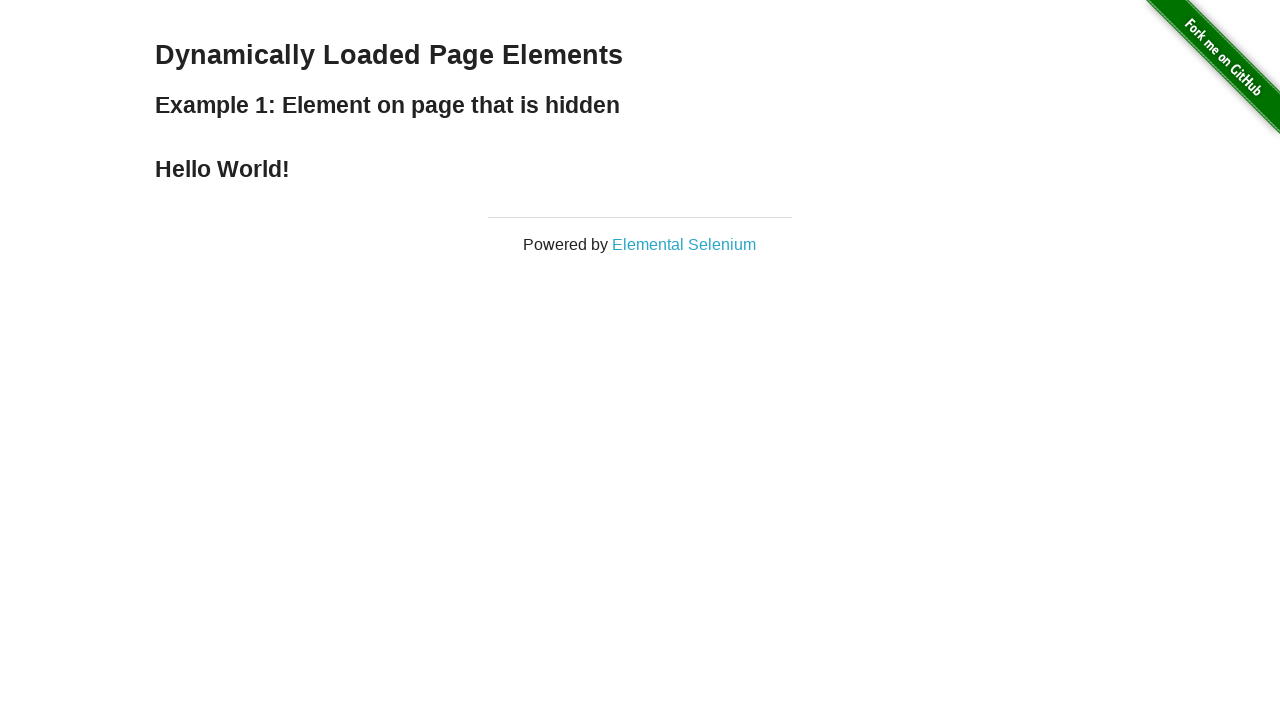

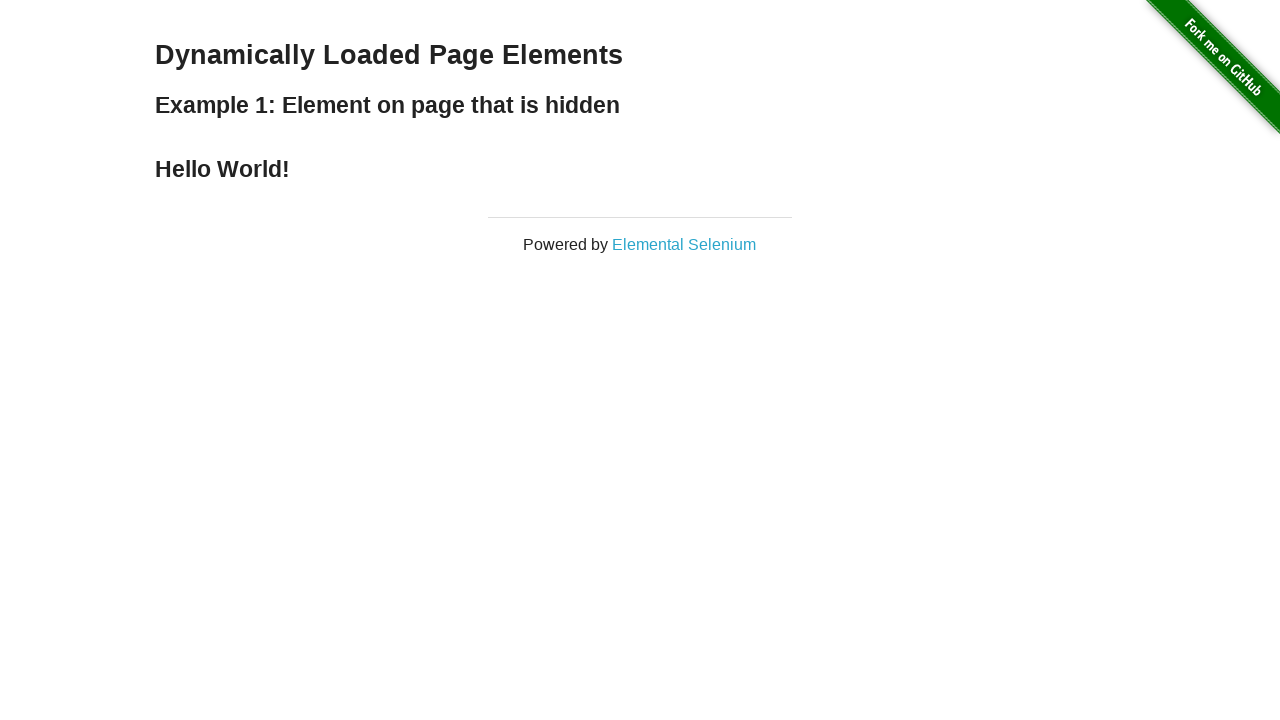